Tests that the status bar shows correct count after adding three items

Starting URL: https://todomvc.com/examples/react/dist/

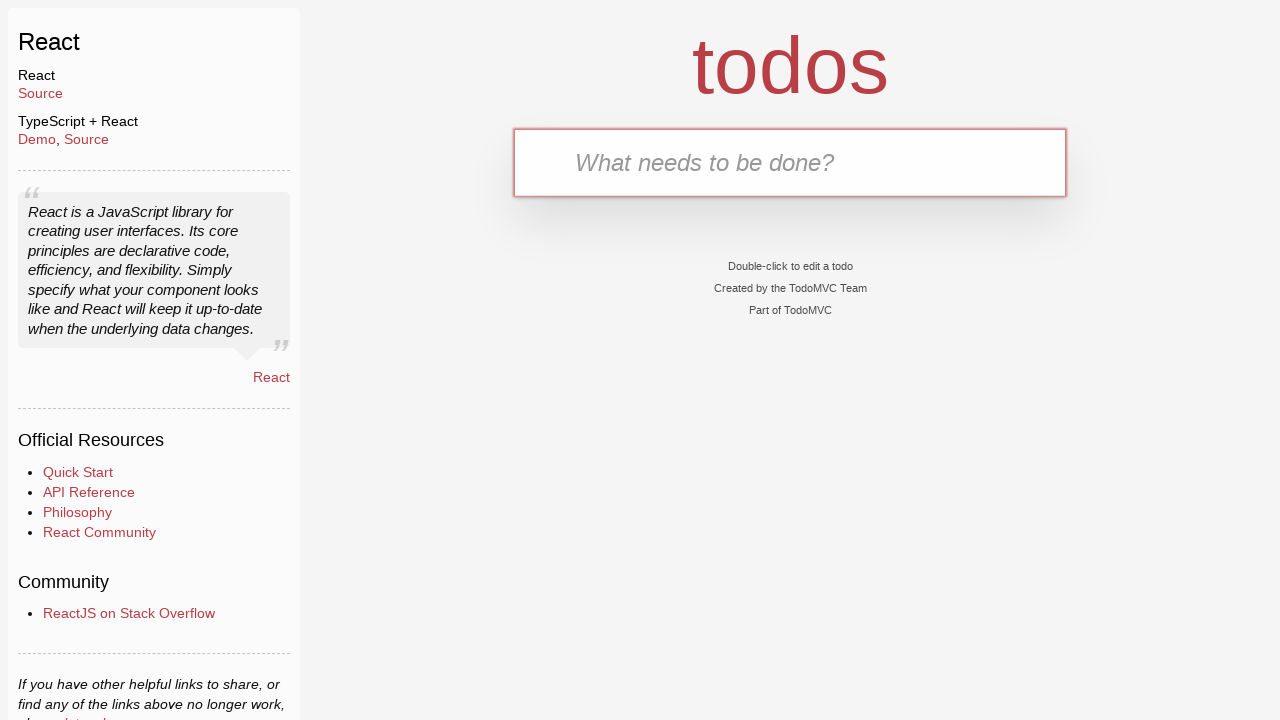

Filled new-todo input with 'Buy Sweets' on .new-todo
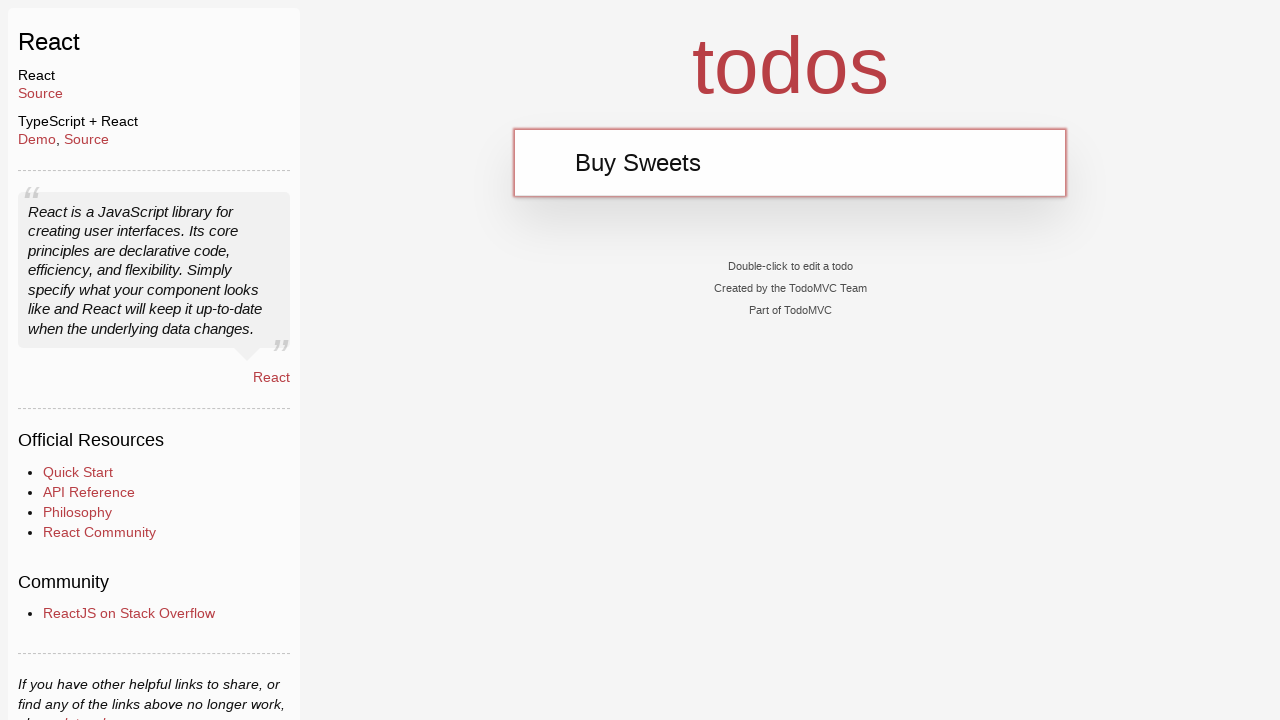

Pressed Enter to add 'Buy Sweets' item on .new-todo
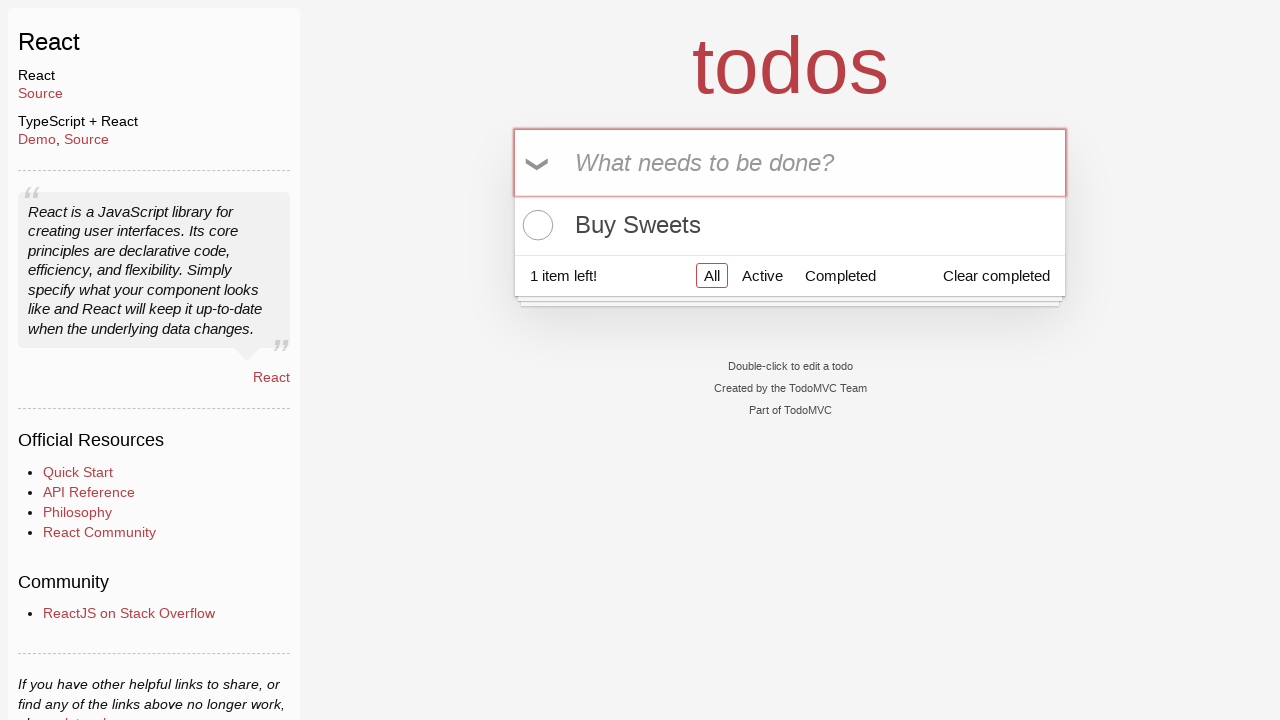

Filled new-todo input with 'Walk the dog' on .new-todo
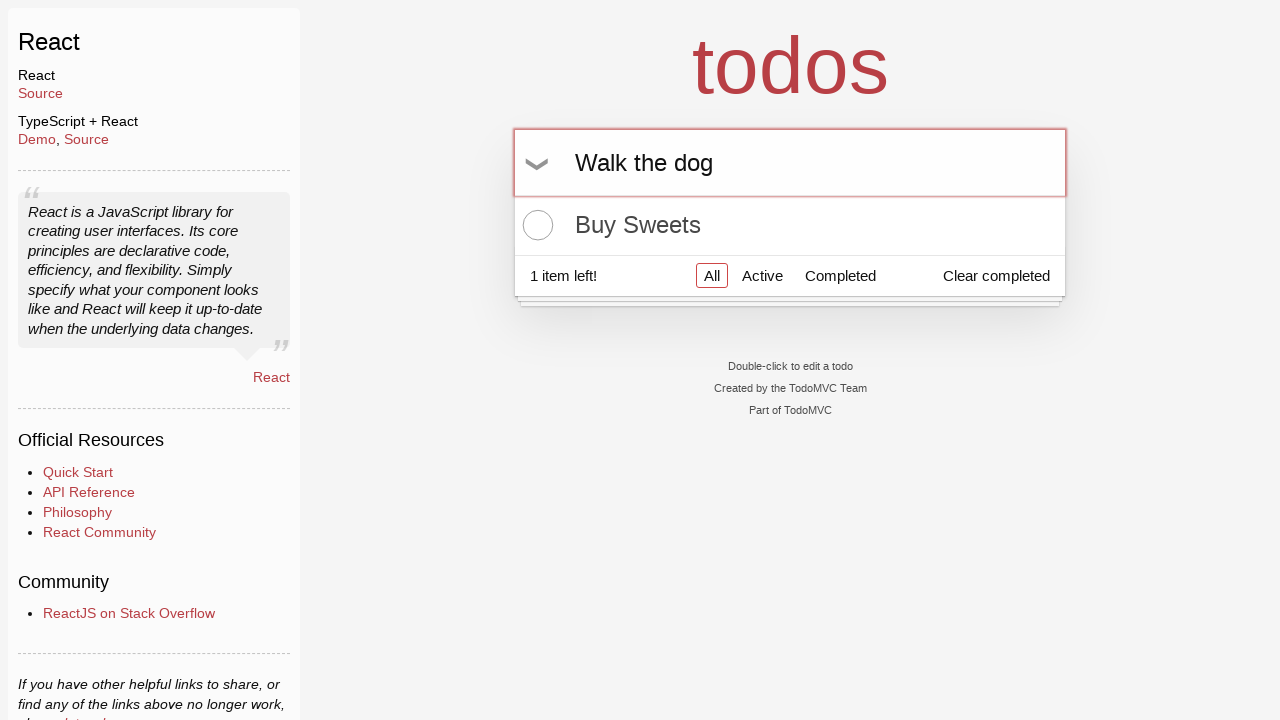

Pressed Enter to add 'Walk the dog' item on .new-todo
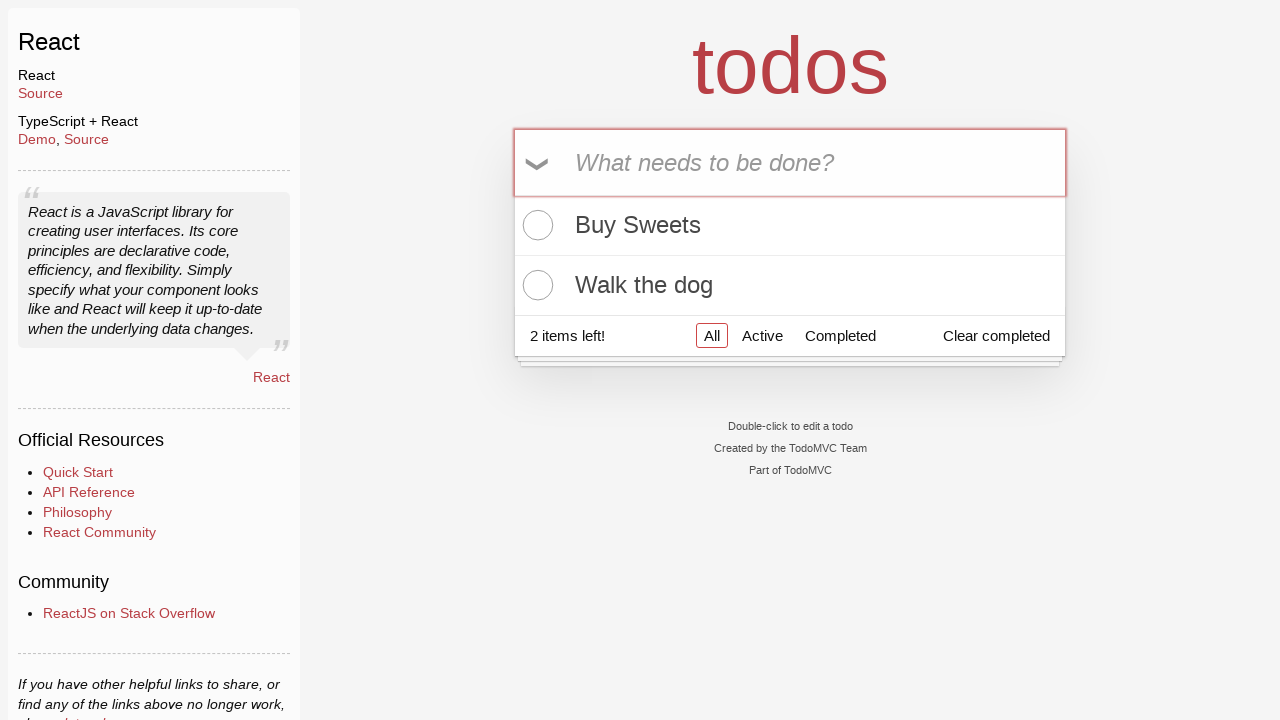

Filled new-todo input with 'Talk to Gary' on .new-todo
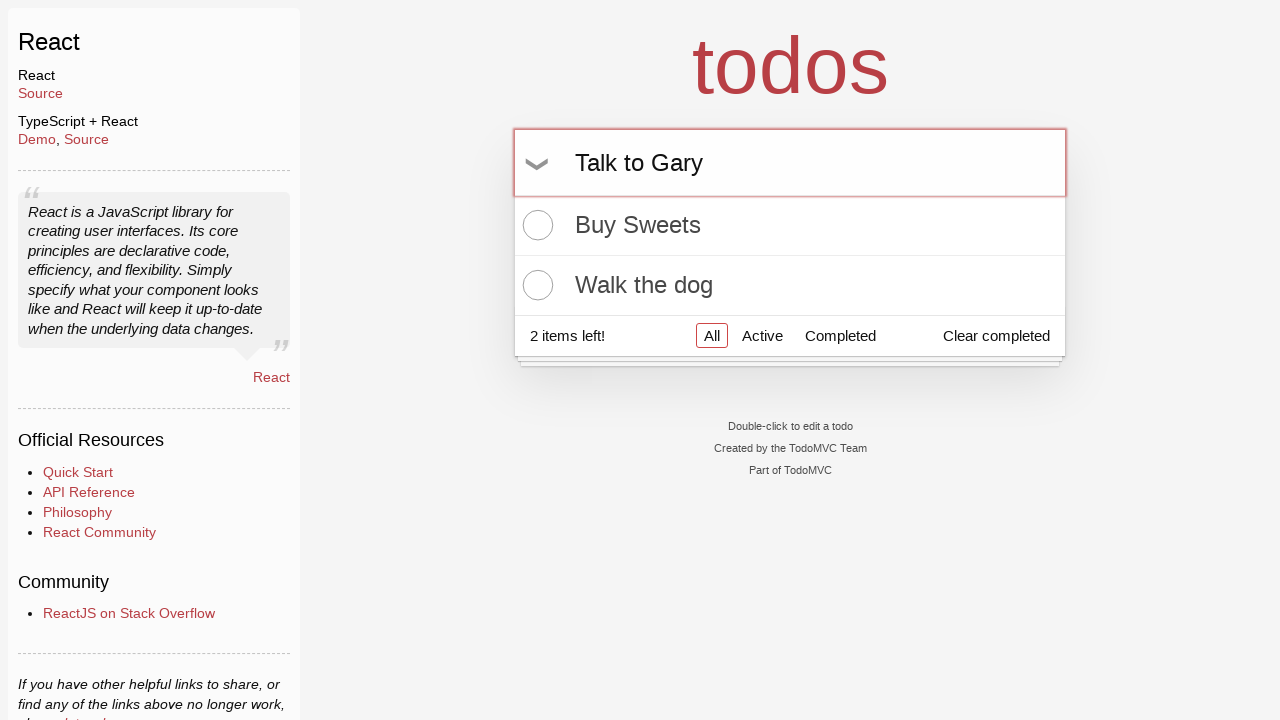

Pressed Enter to add 'Talk to Gary' item on .new-todo
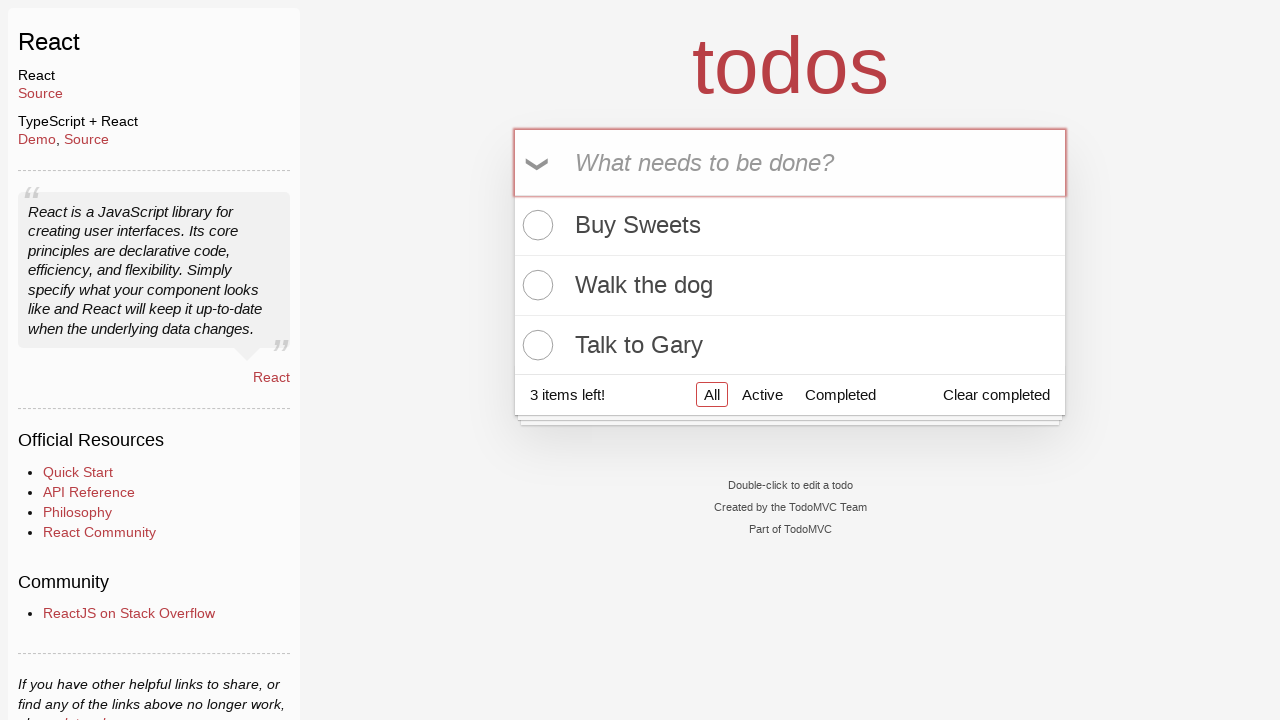

Status bar with item counter appeared after adding three items
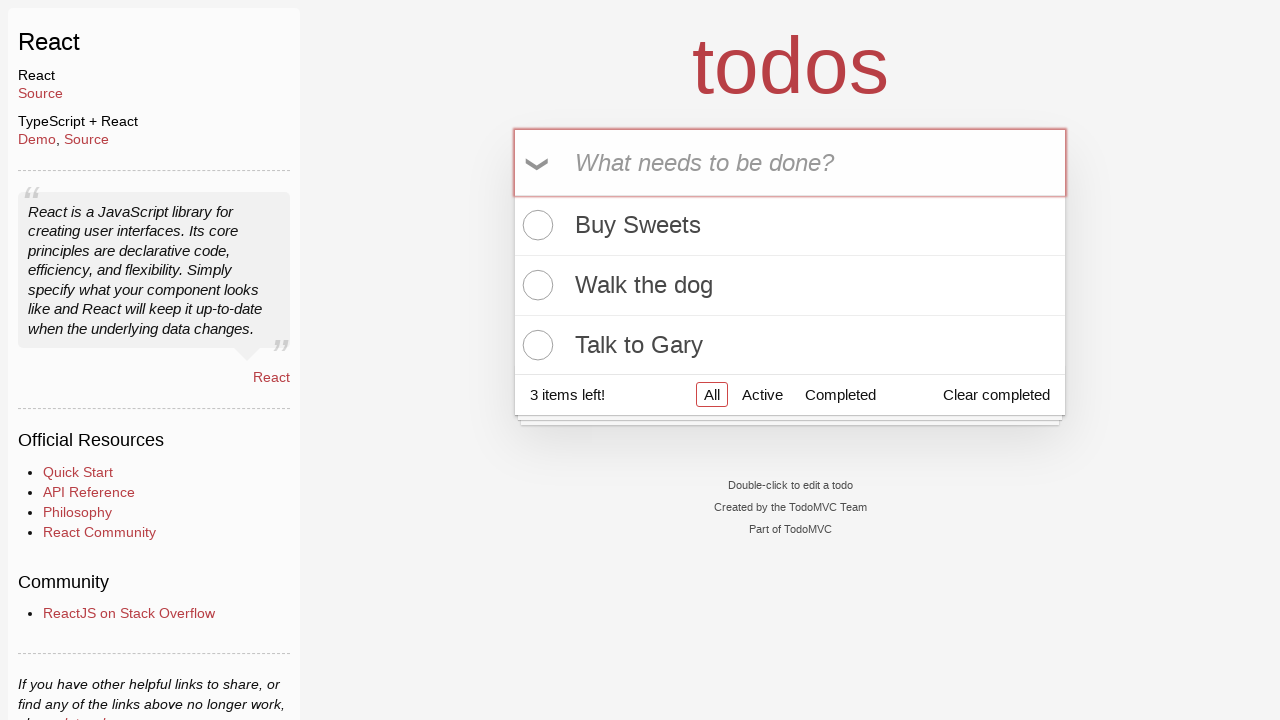

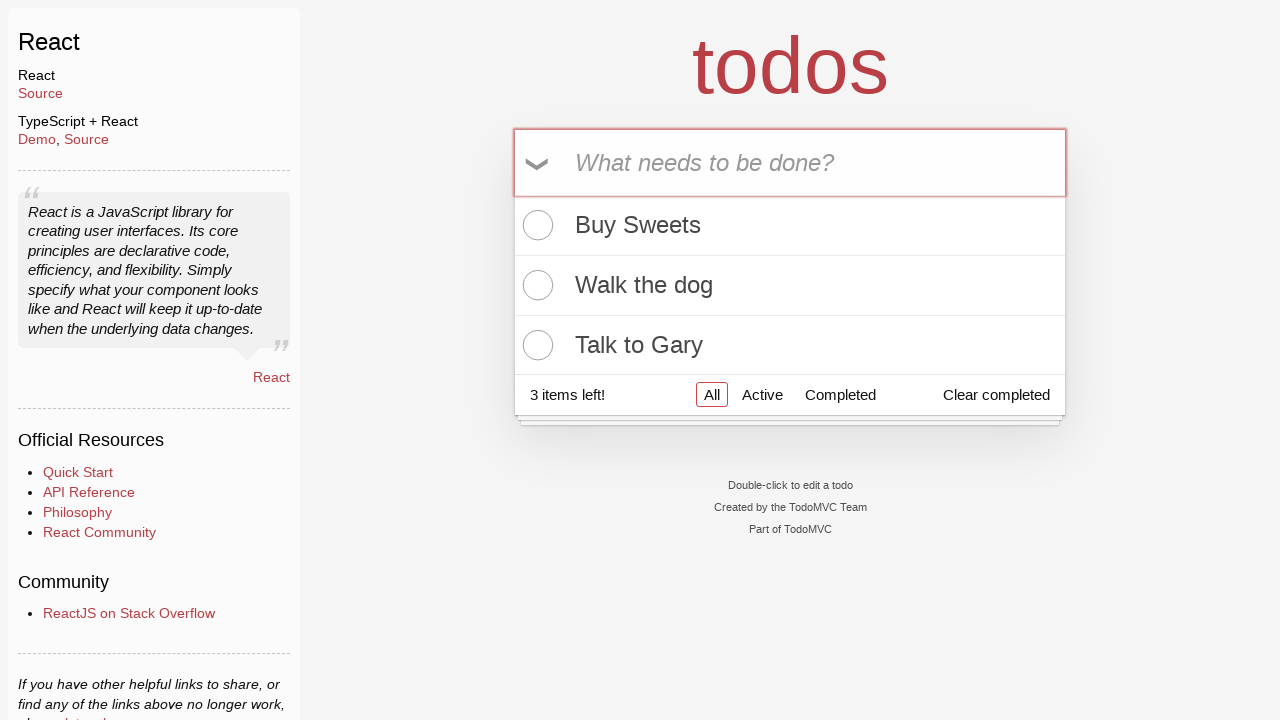